Tests dropdown selection using Playwright's built-in select_option method to choose "Option 1" by visible text.

Starting URL: http://the-internet.herokuapp.com/dropdown

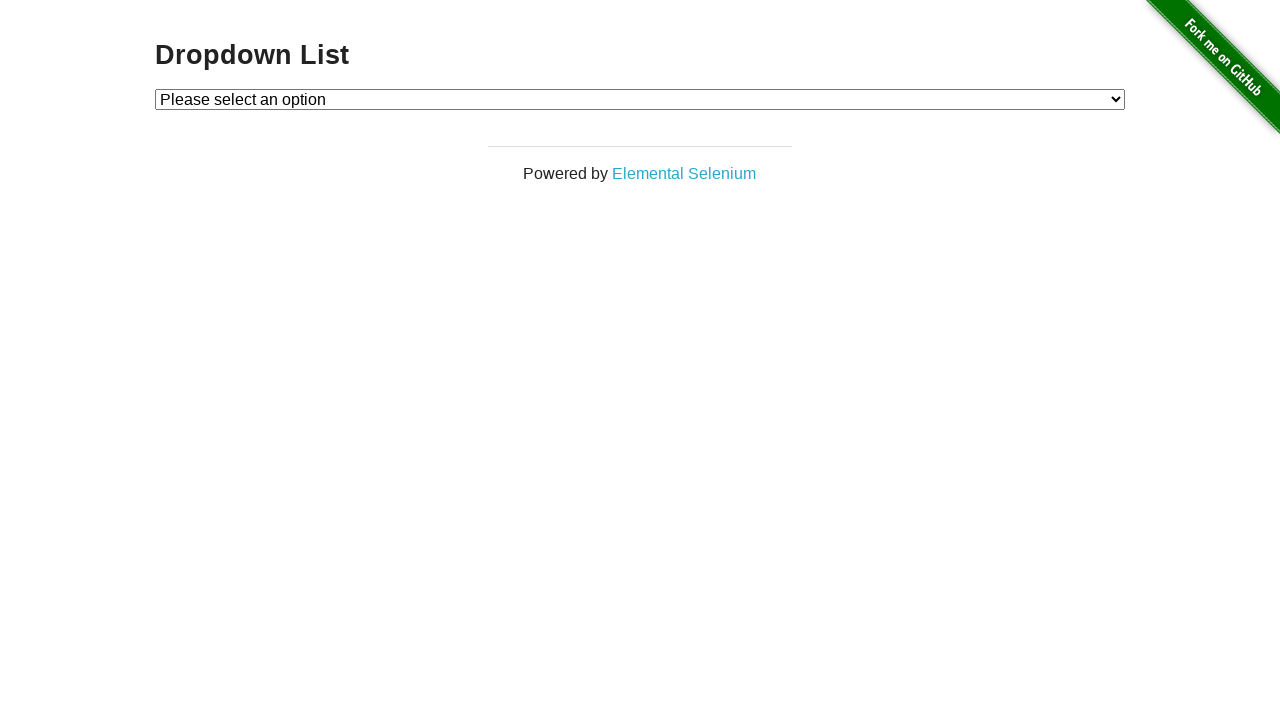

Selected 'Option 1' from dropdown using visible text on #dropdown
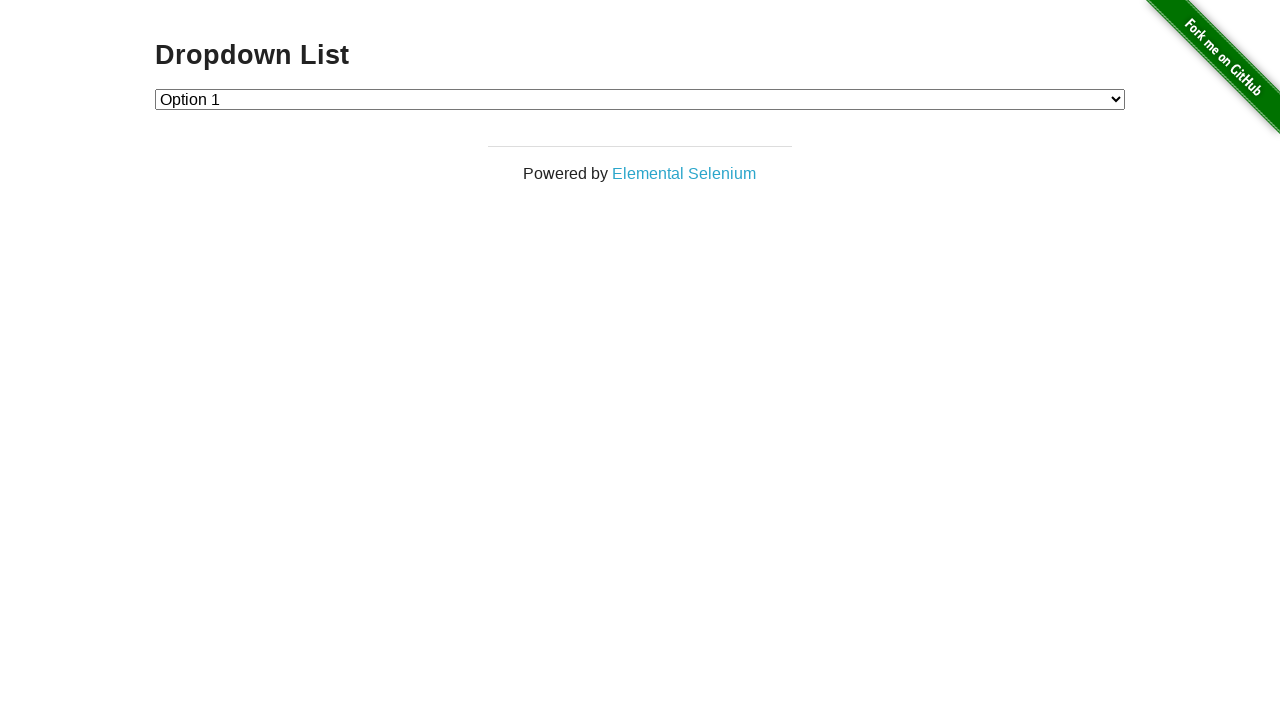

Retrieved selected option text from dropdown
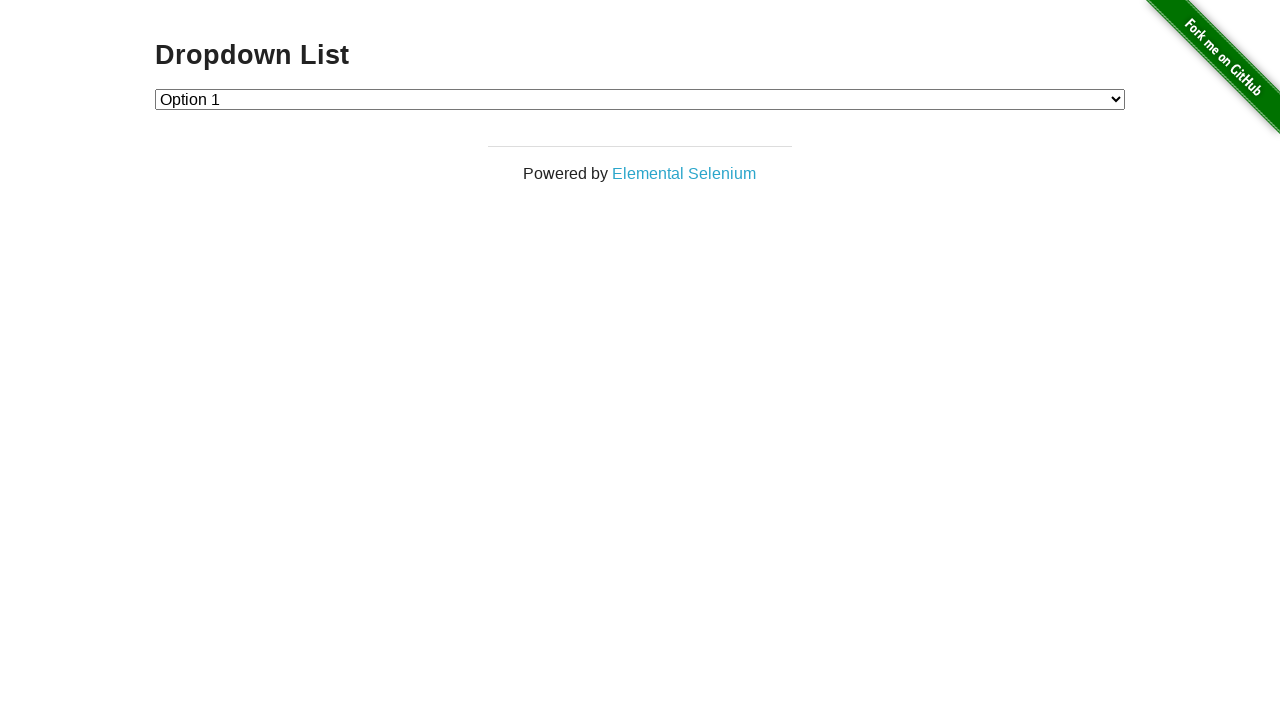

Verified that 'Option 1' is correctly selected in dropdown
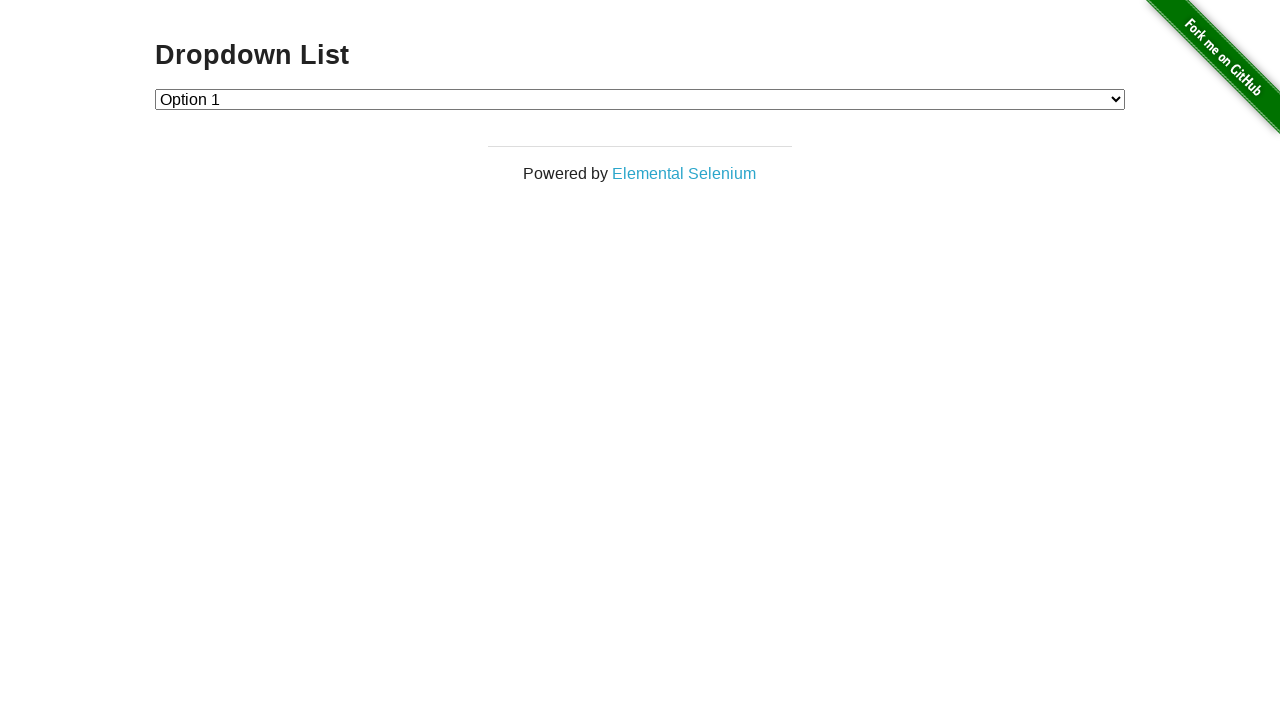

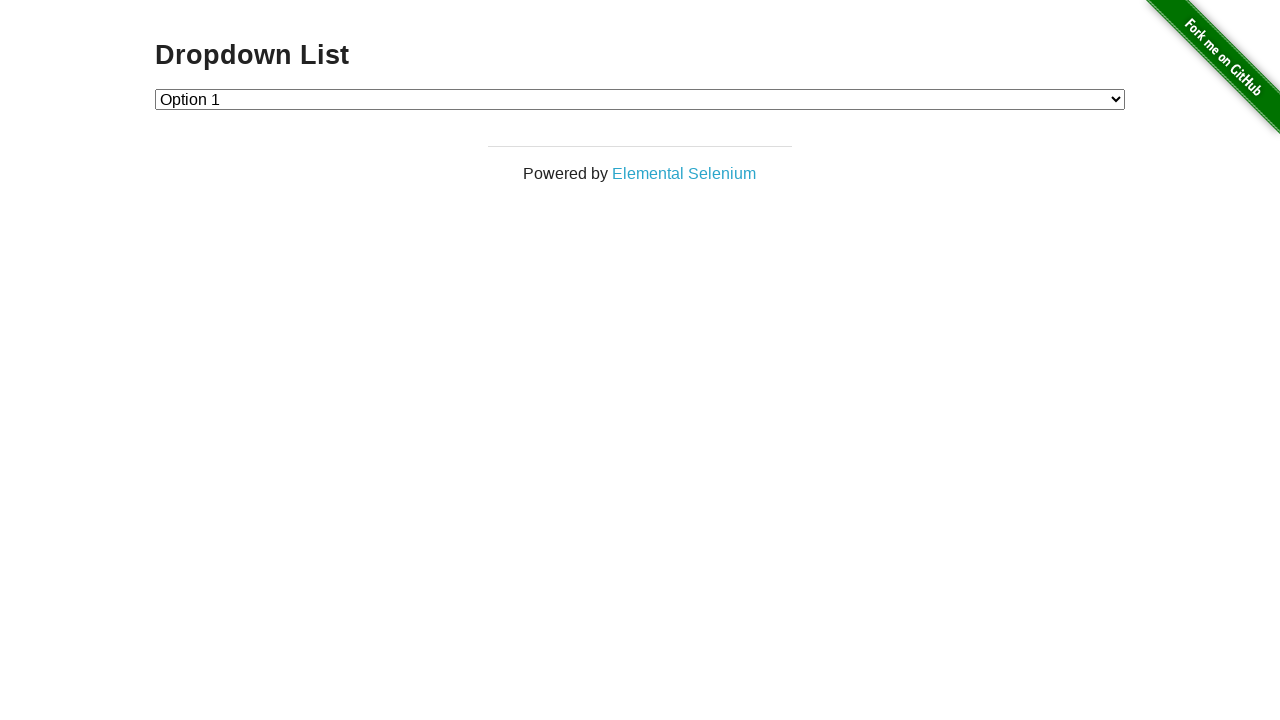